Tests context menu interaction on the Selenium downloads page by right-clicking the Downloads heading and navigating through the context menu using keyboard controls

Starting URL: https://www.selenium.dev/downloads/

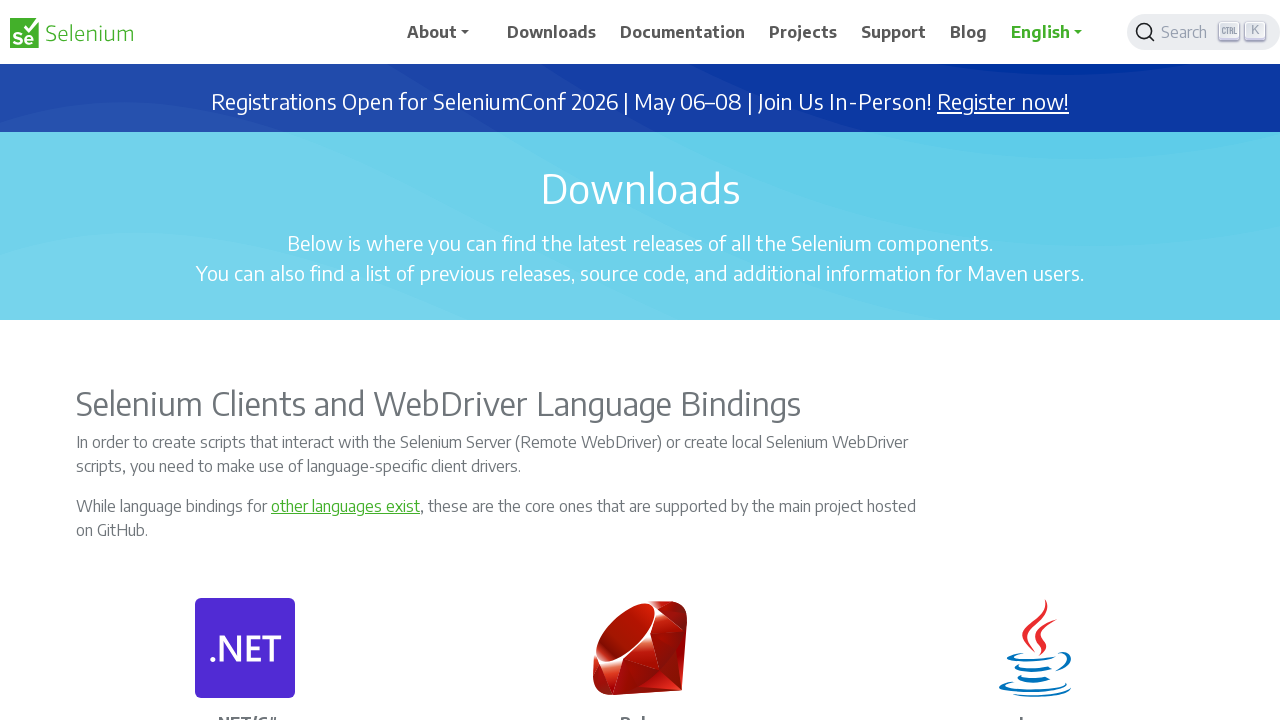

Downloads heading became visible
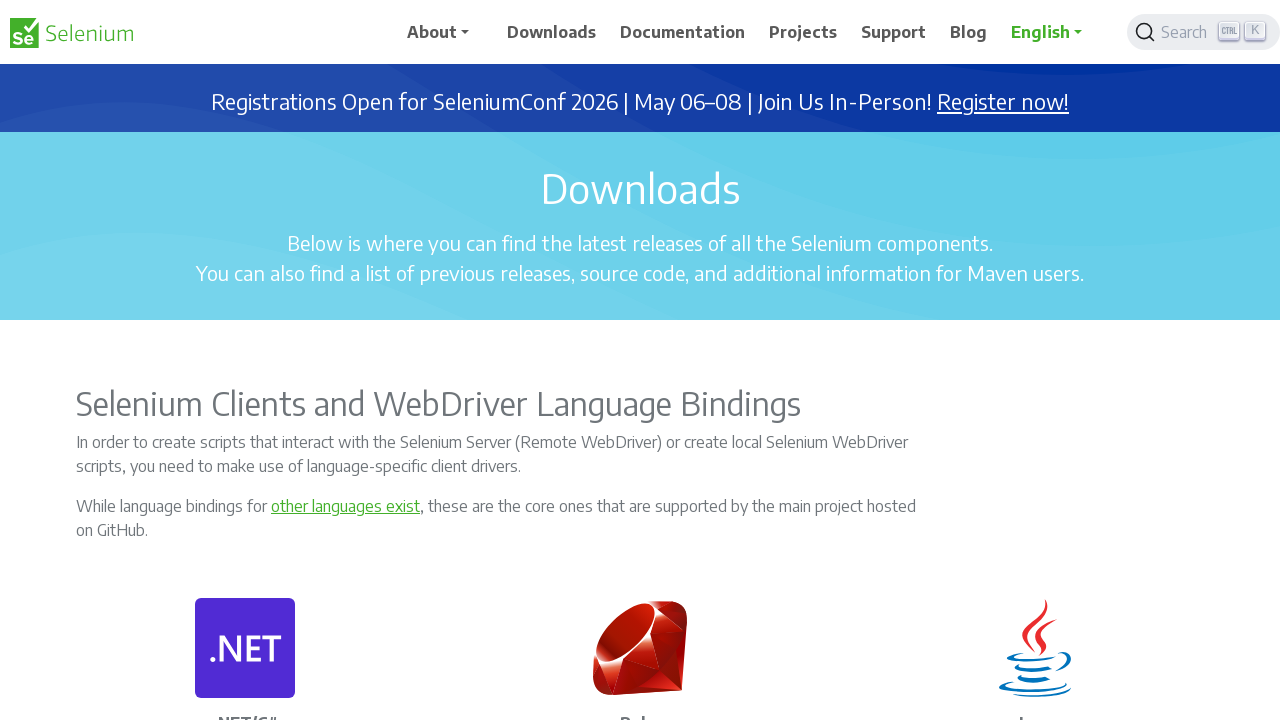

Right-clicked on Downloads heading to open context menu at (640, 188) on //h1[.='Downloads']
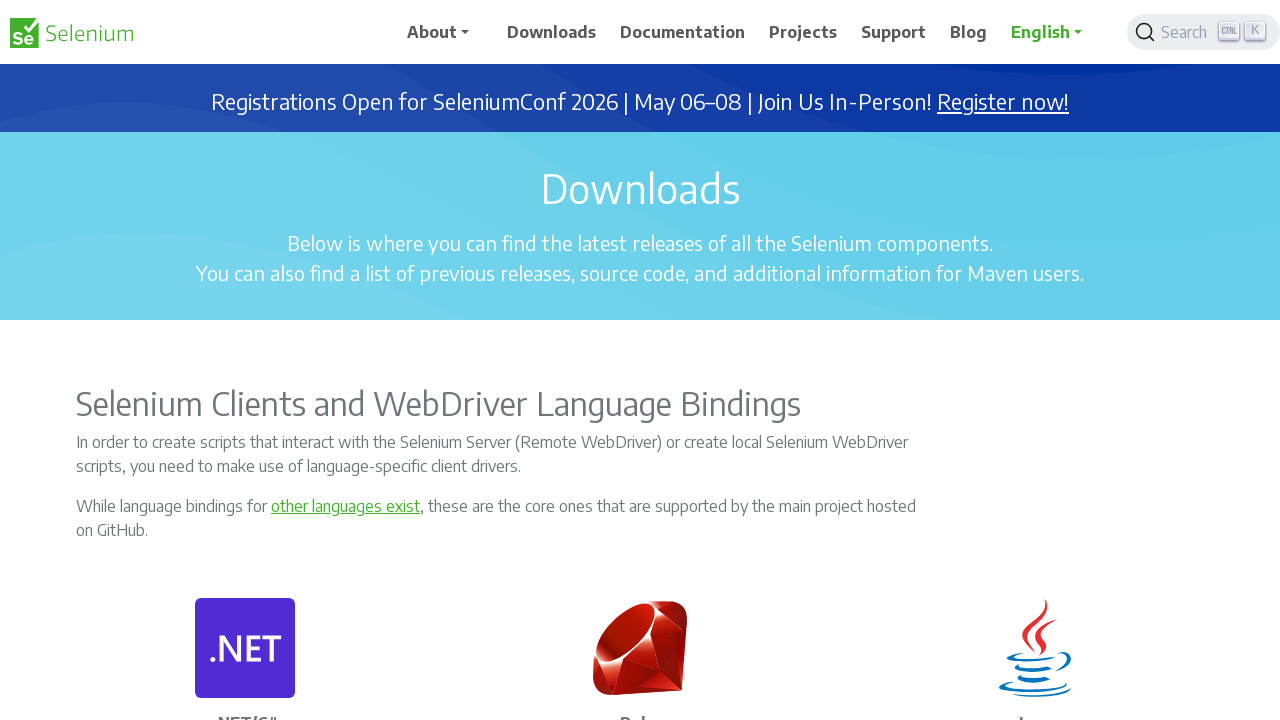

Pressed PageDown to navigate context menu (iteration 1/10)
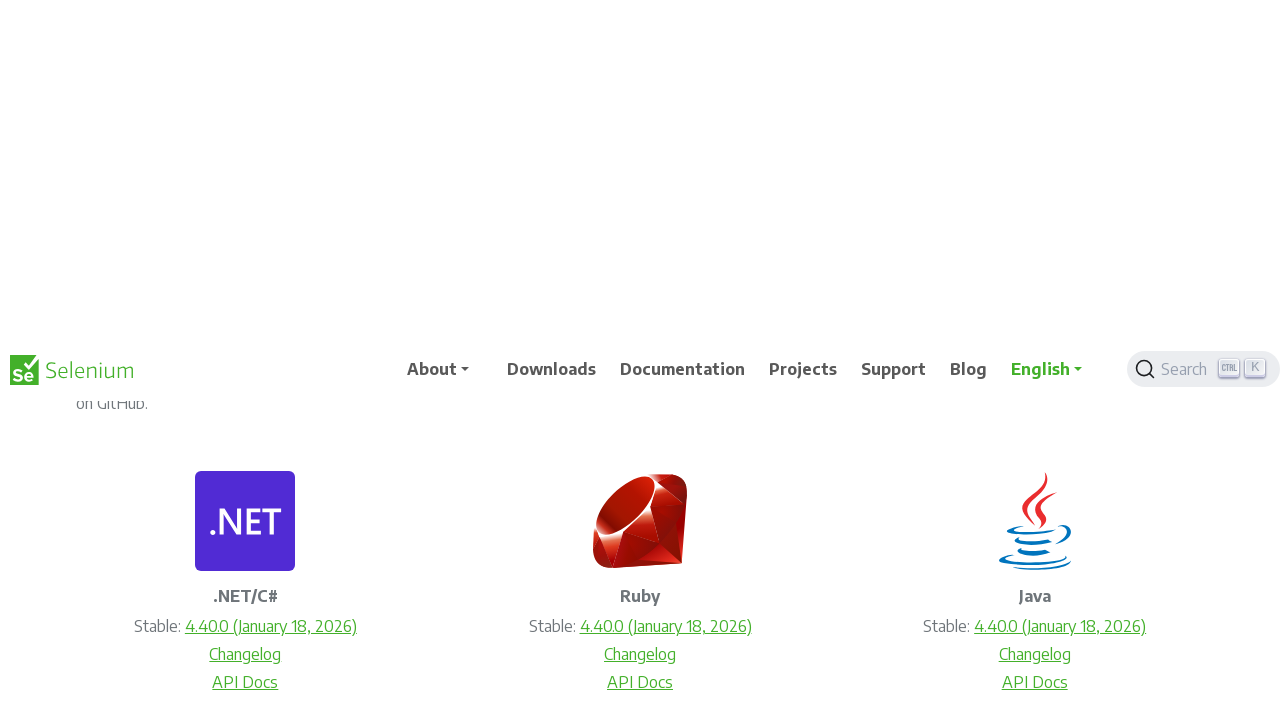

Waited 1000ms for context menu update
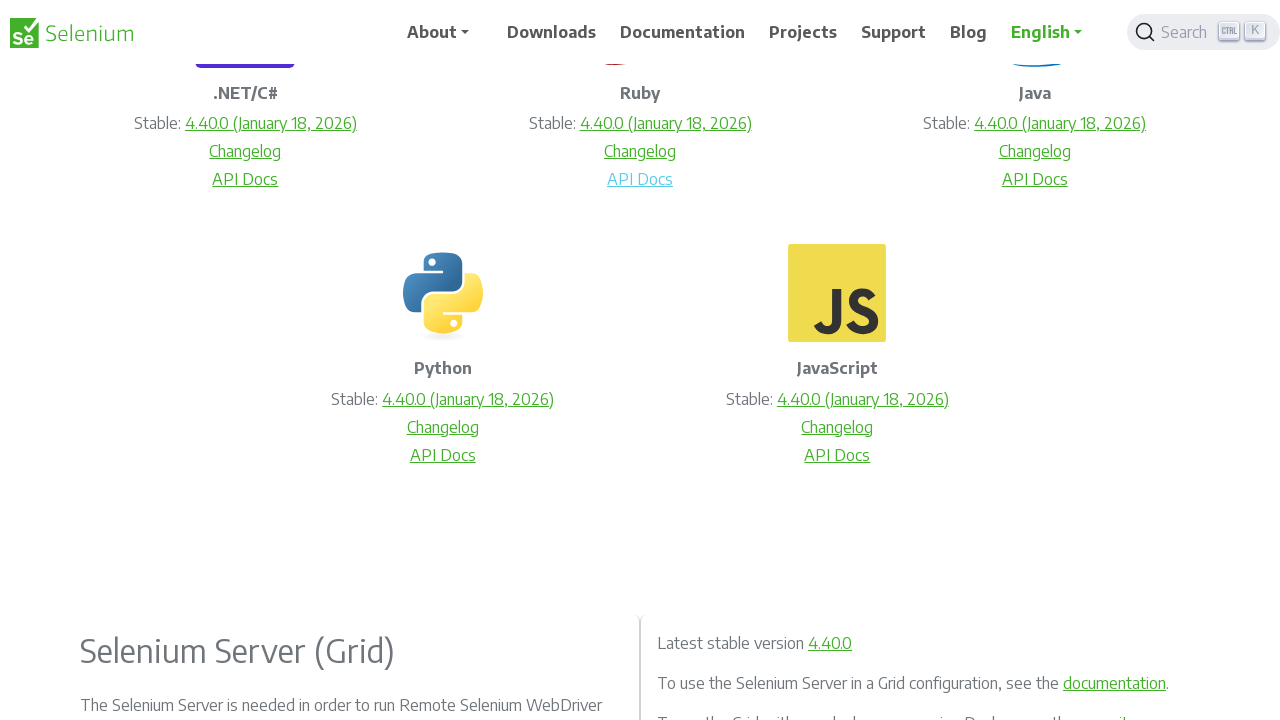

Pressed PageDown to navigate context menu (iteration 2/10)
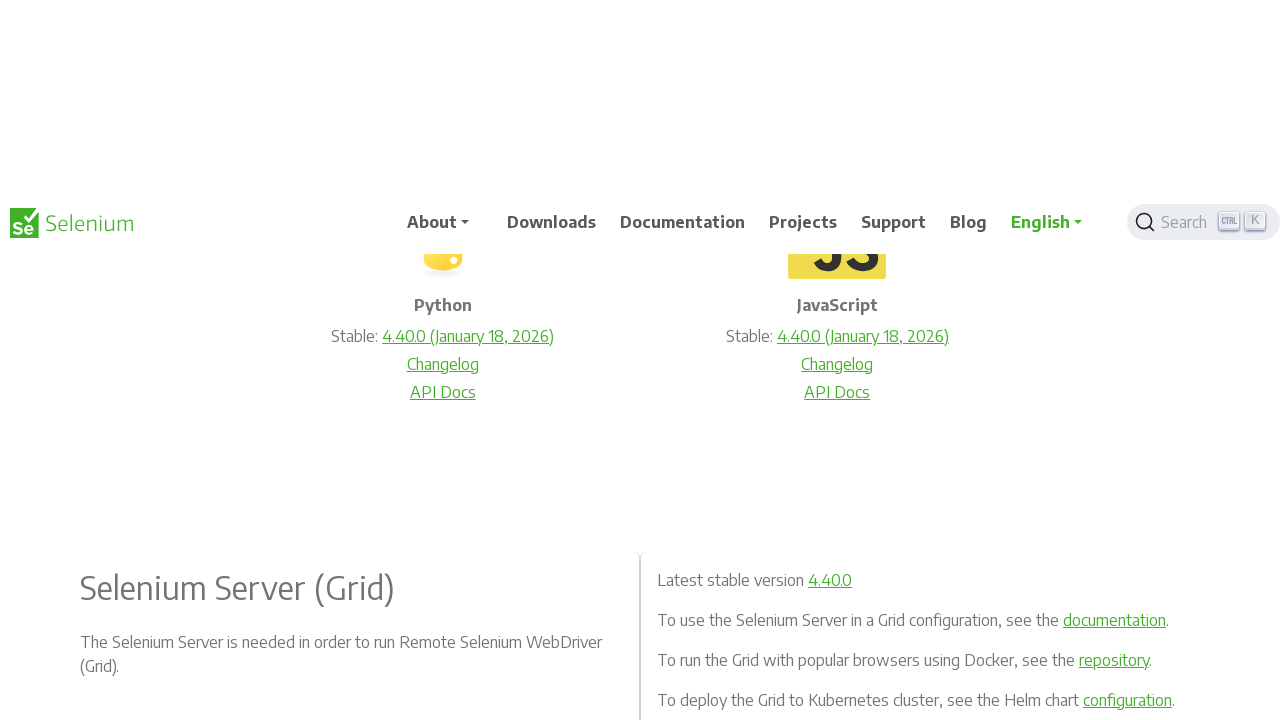

Waited 1000ms for context menu update
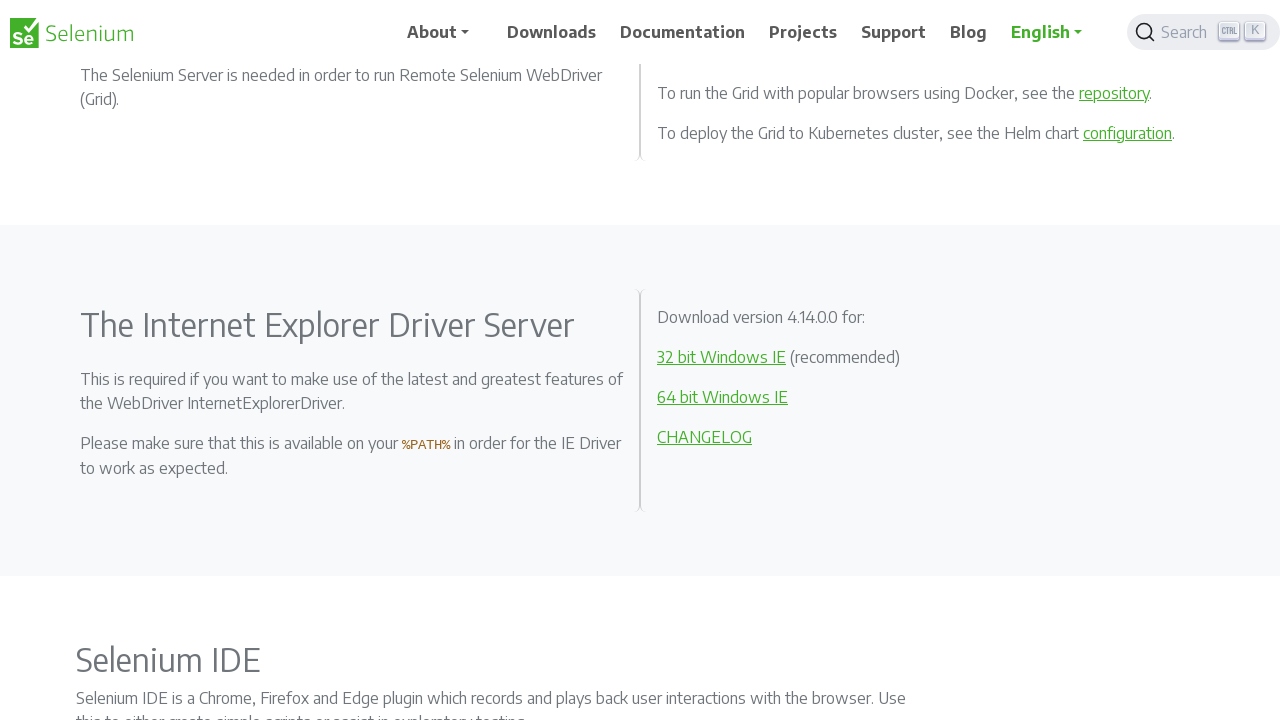

Pressed PageDown to navigate context menu (iteration 3/10)
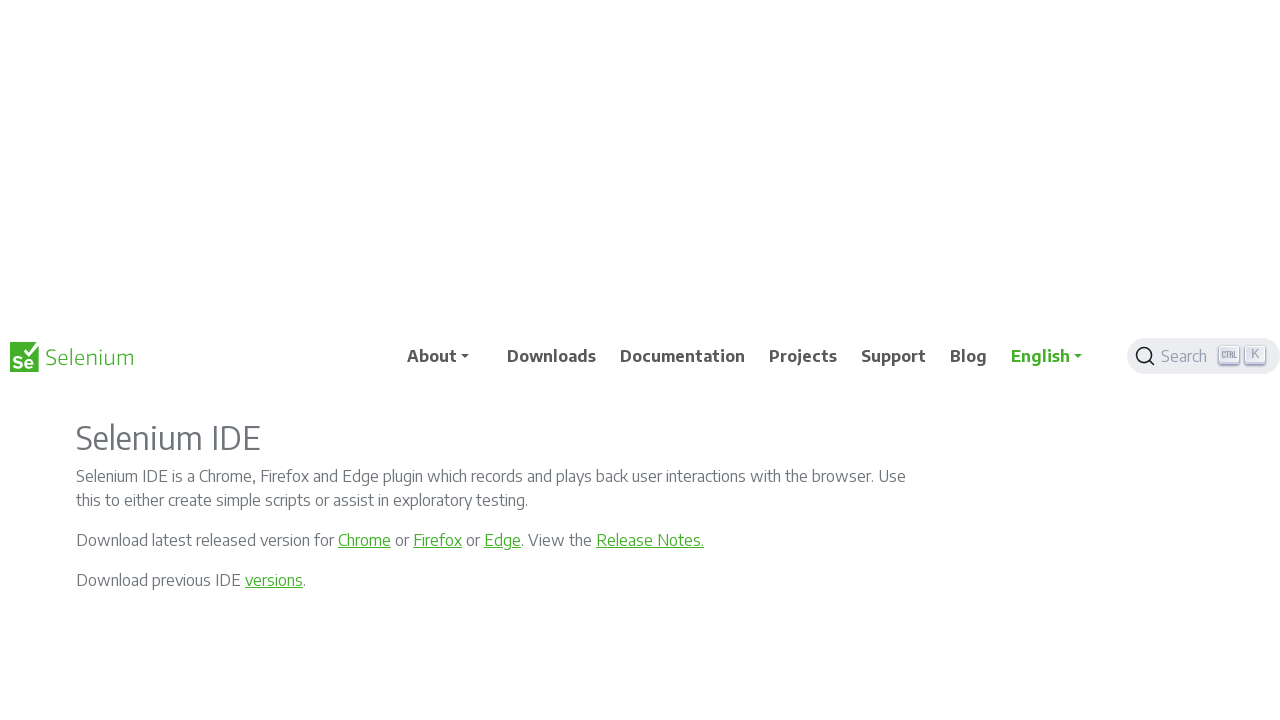

Waited 1000ms for context menu update
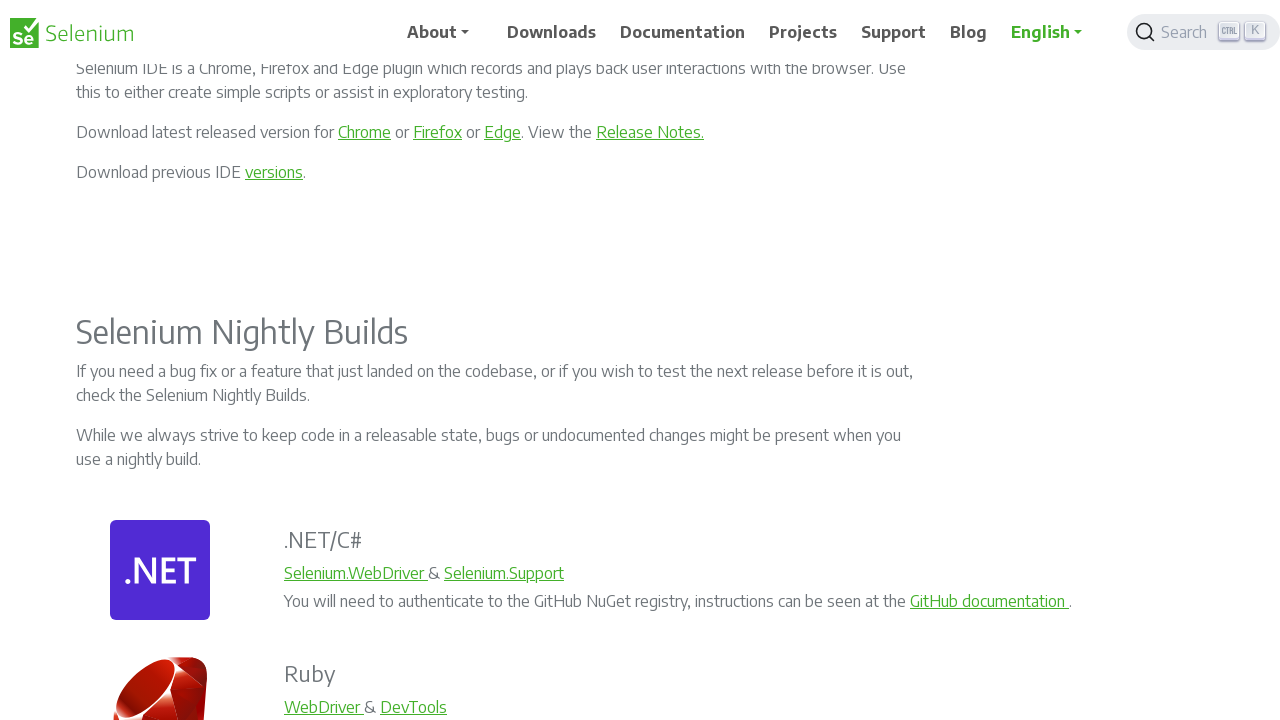

Pressed PageDown to navigate context menu (iteration 4/10)
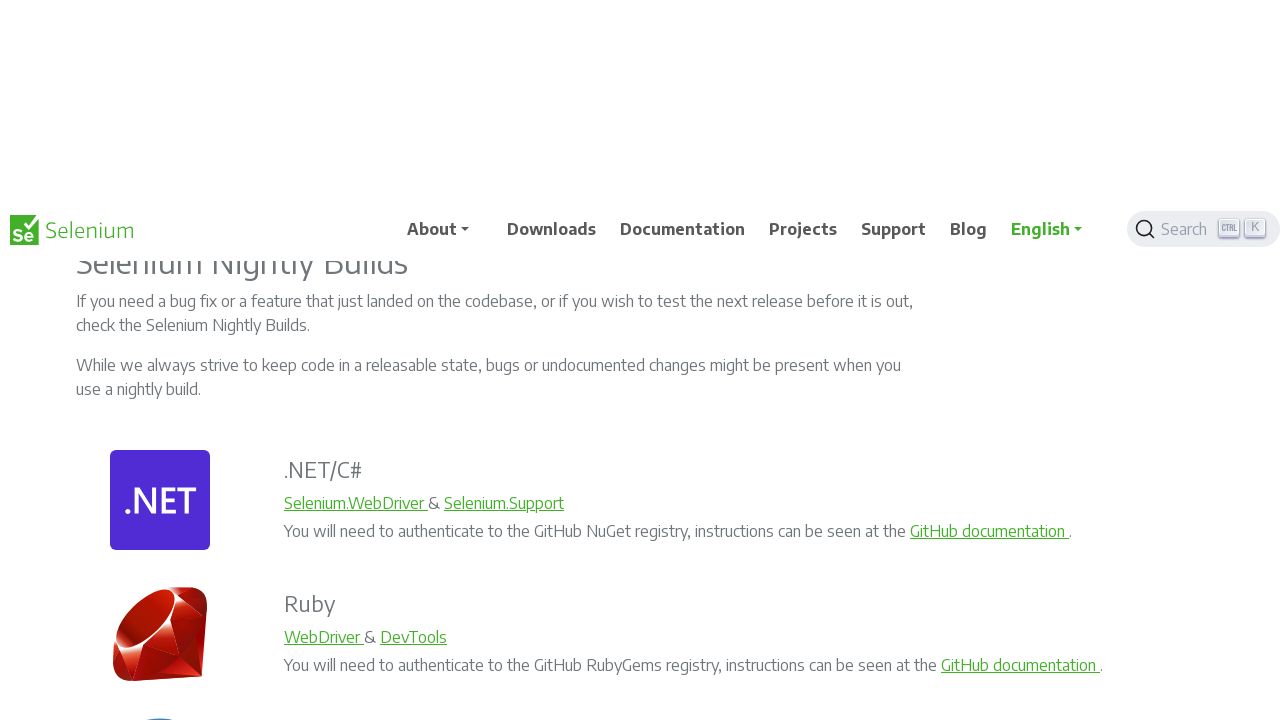

Waited 1000ms for context menu update
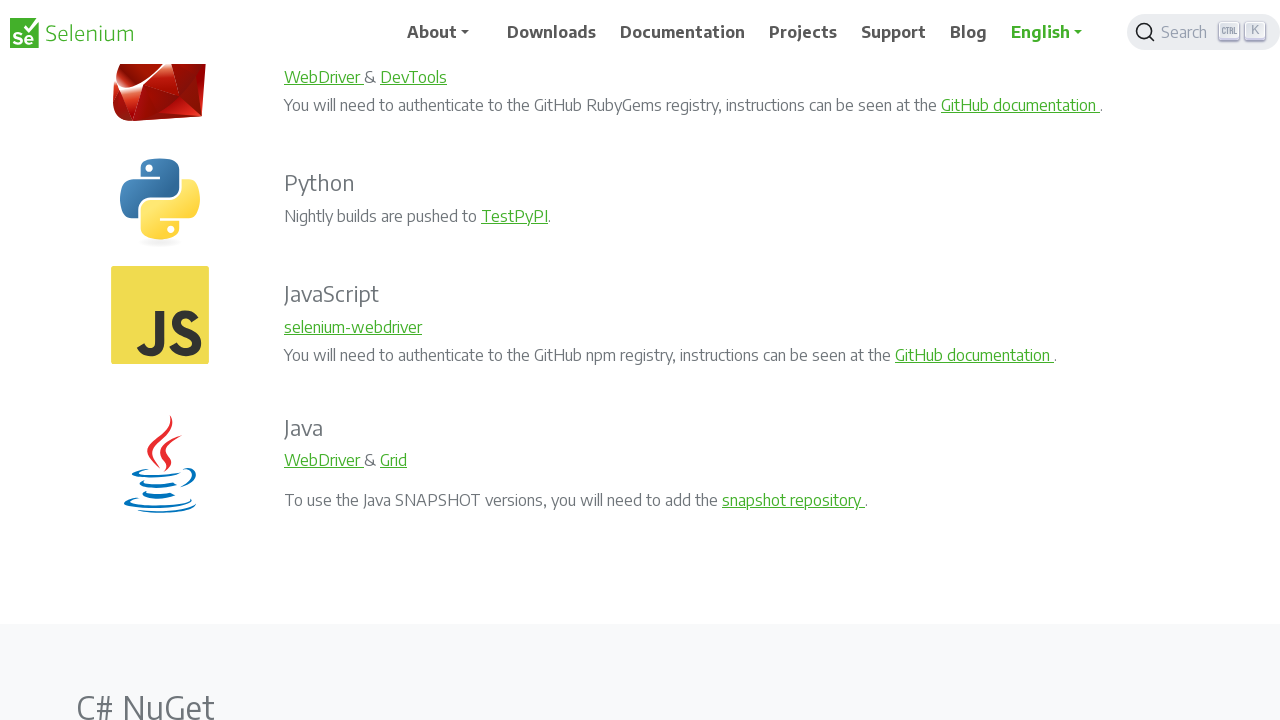

Pressed PageDown to navigate context menu (iteration 5/10)
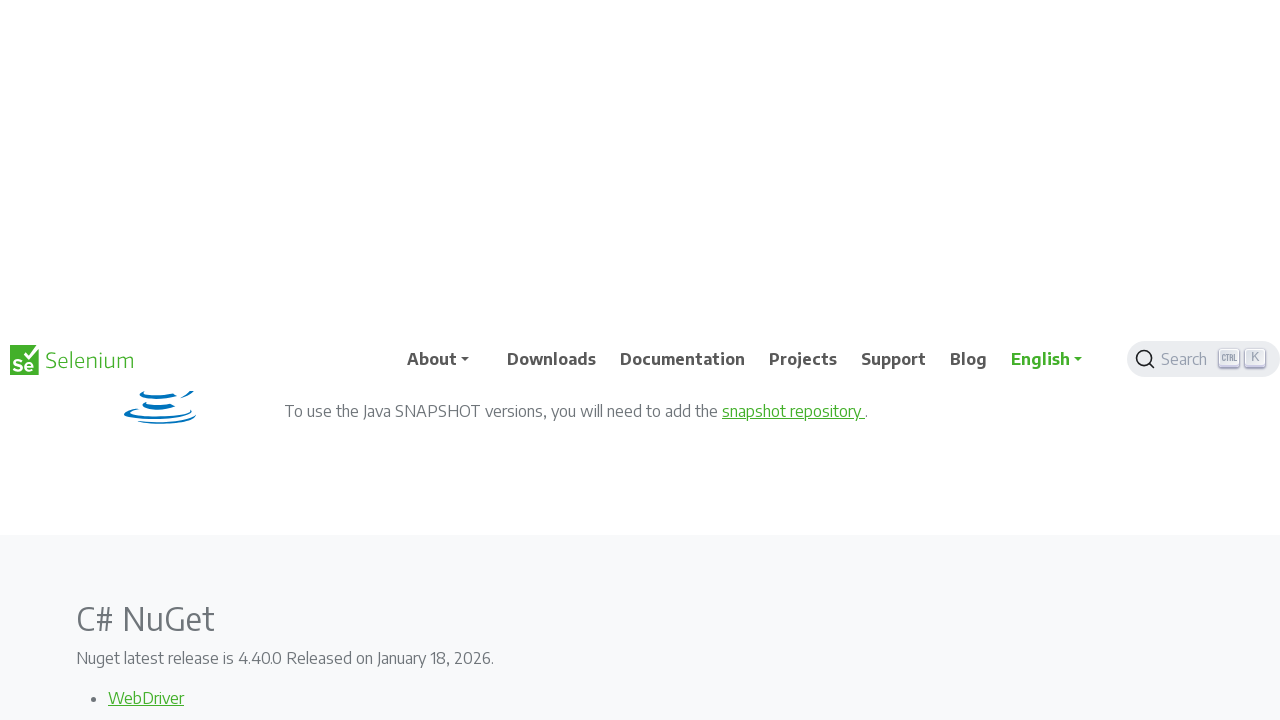

Waited 1000ms for context menu update
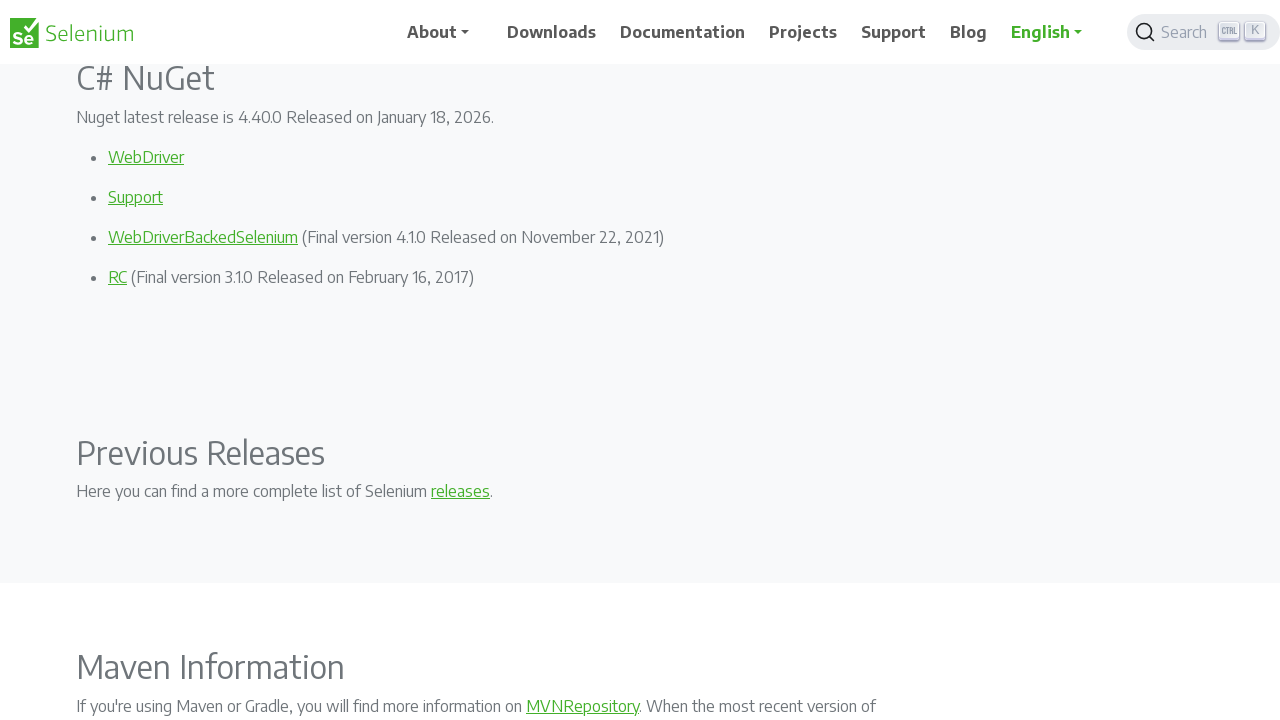

Pressed PageDown to navigate context menu (iteration 6/10)
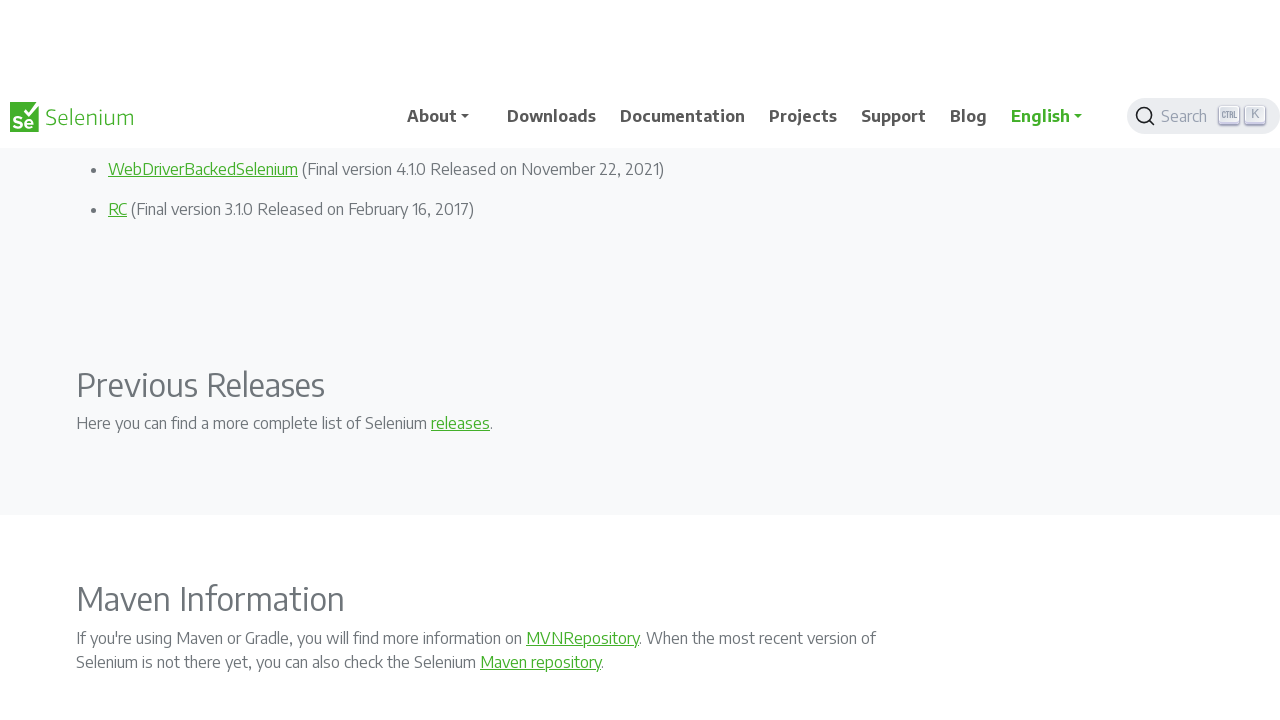

Waited 1000ms for context menu update
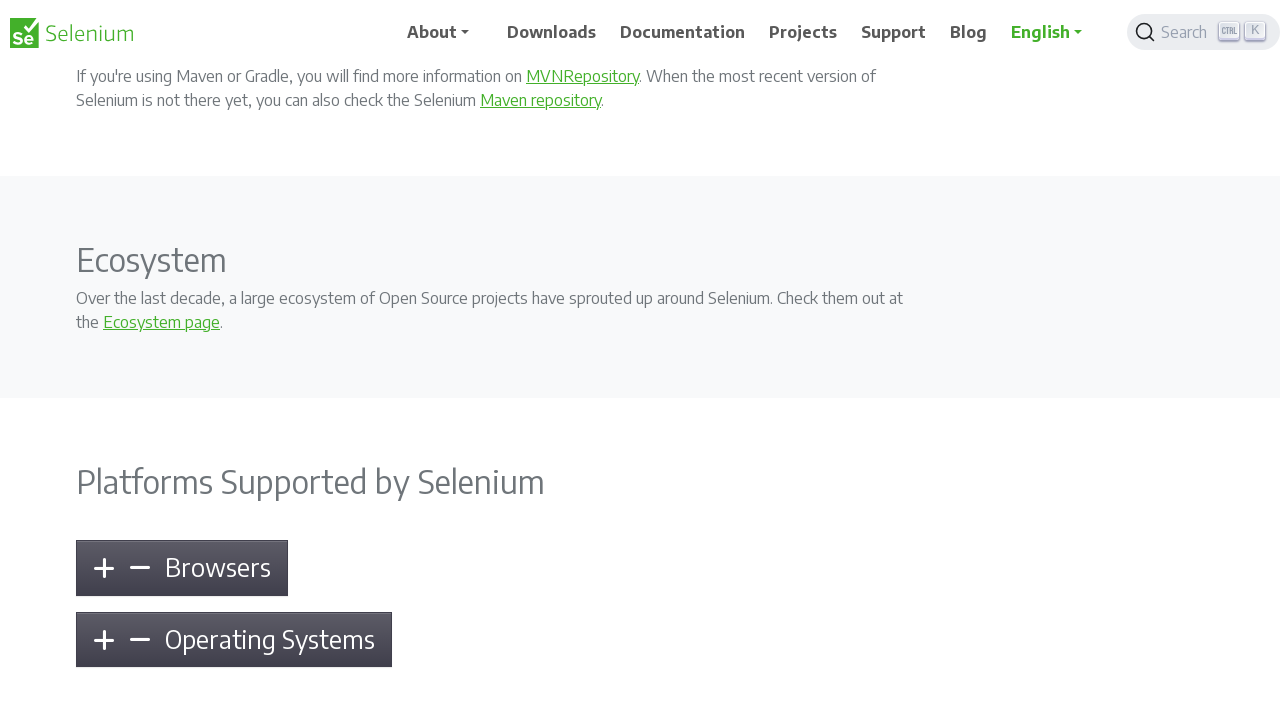

Pressed PageDown to navigate context menu (iteration 7/10)
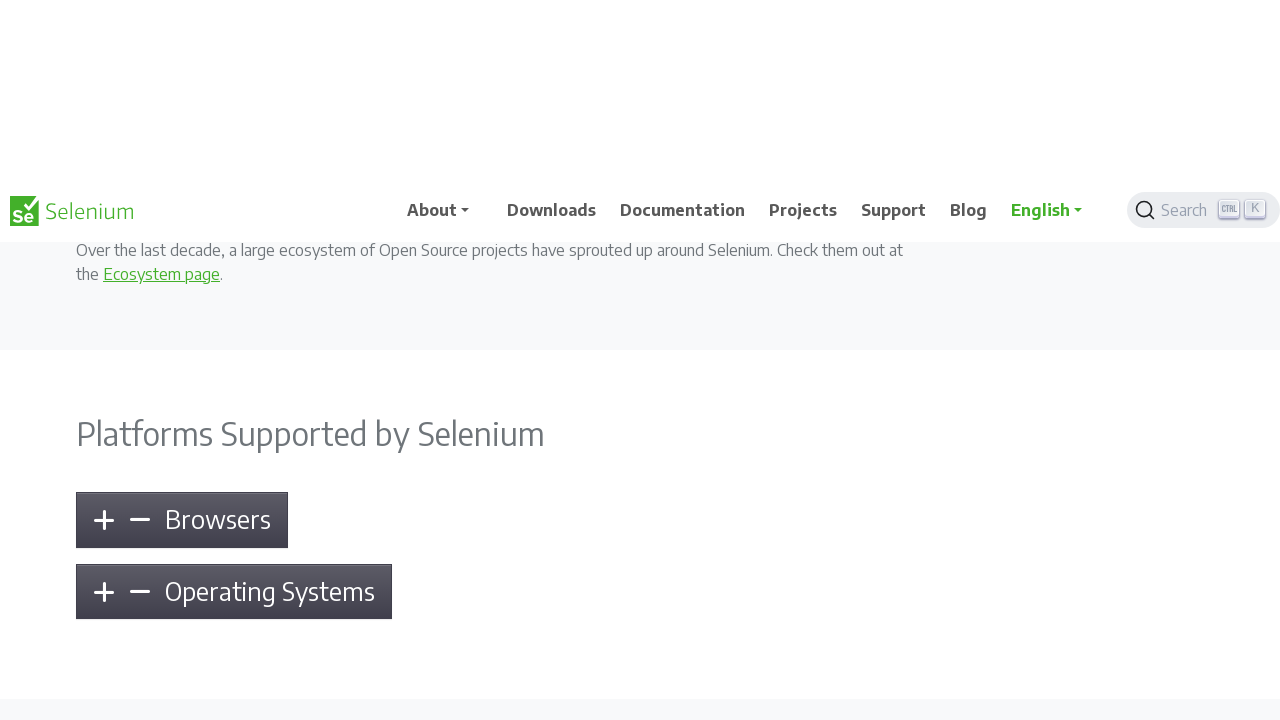

Waited 1000ms for context menu update
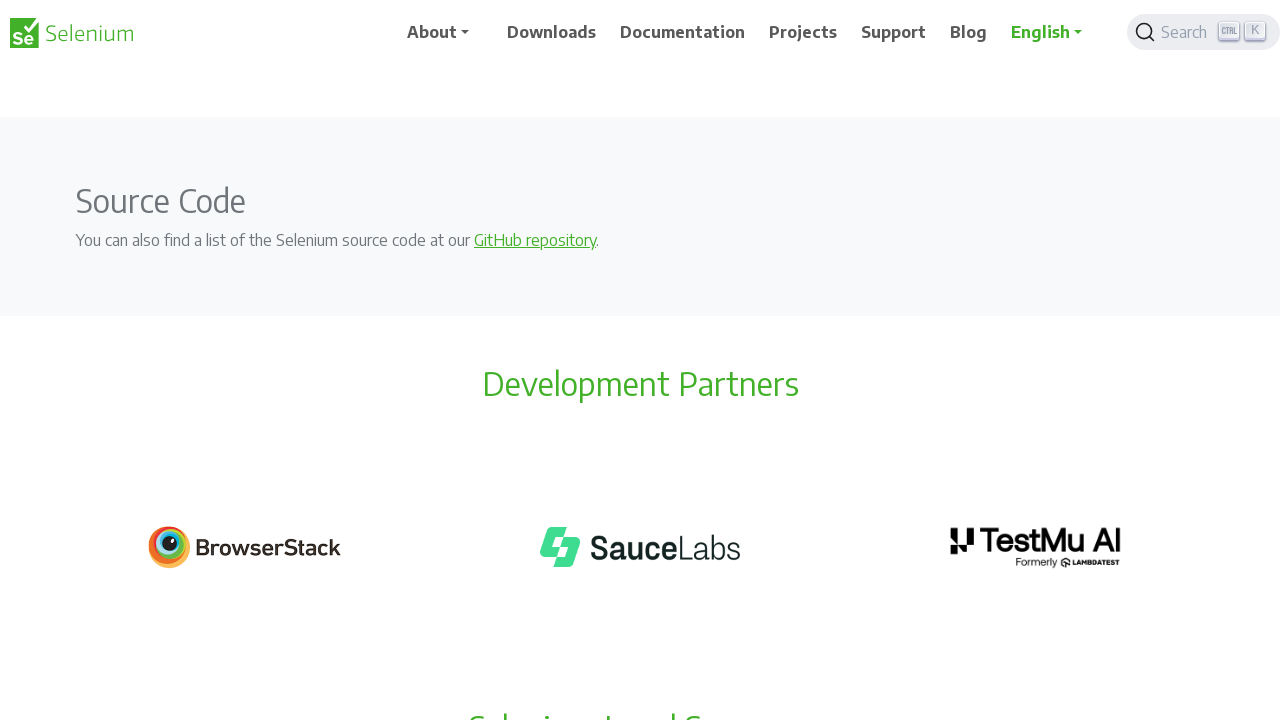

Pressed PageDown to navigate context menu (iteration 8/10)
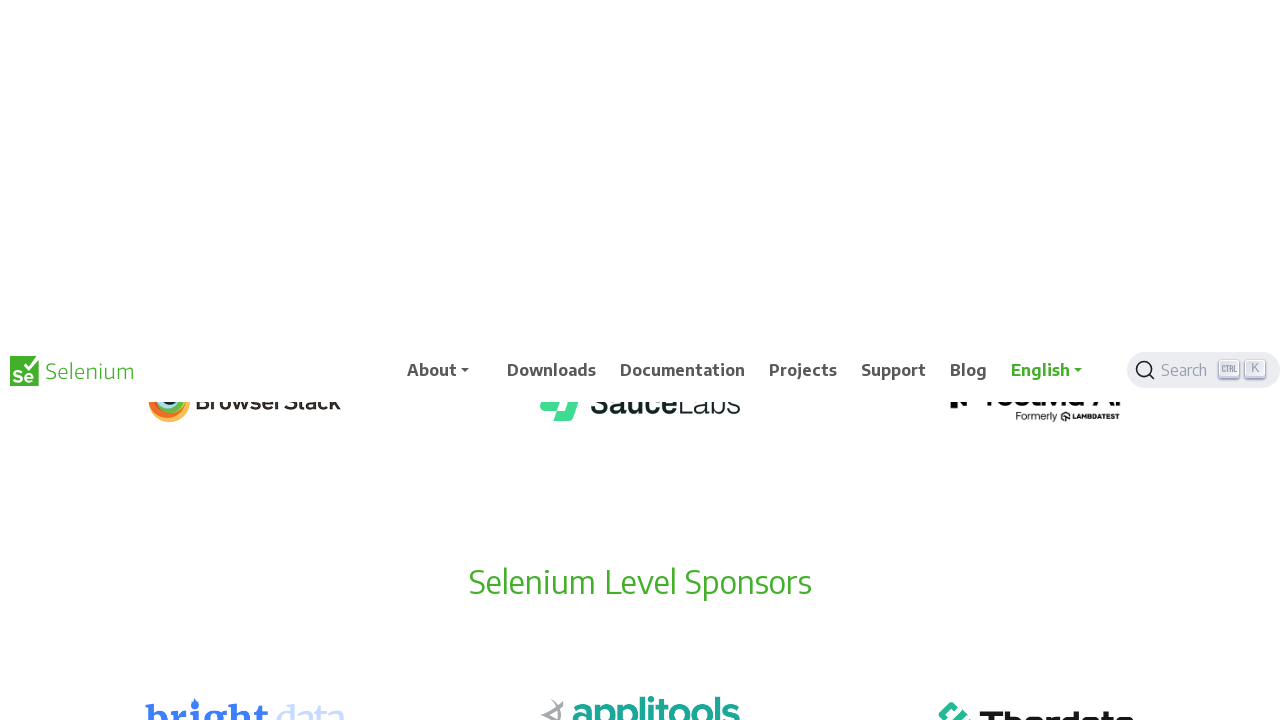

Waited 1000ms for context menu update
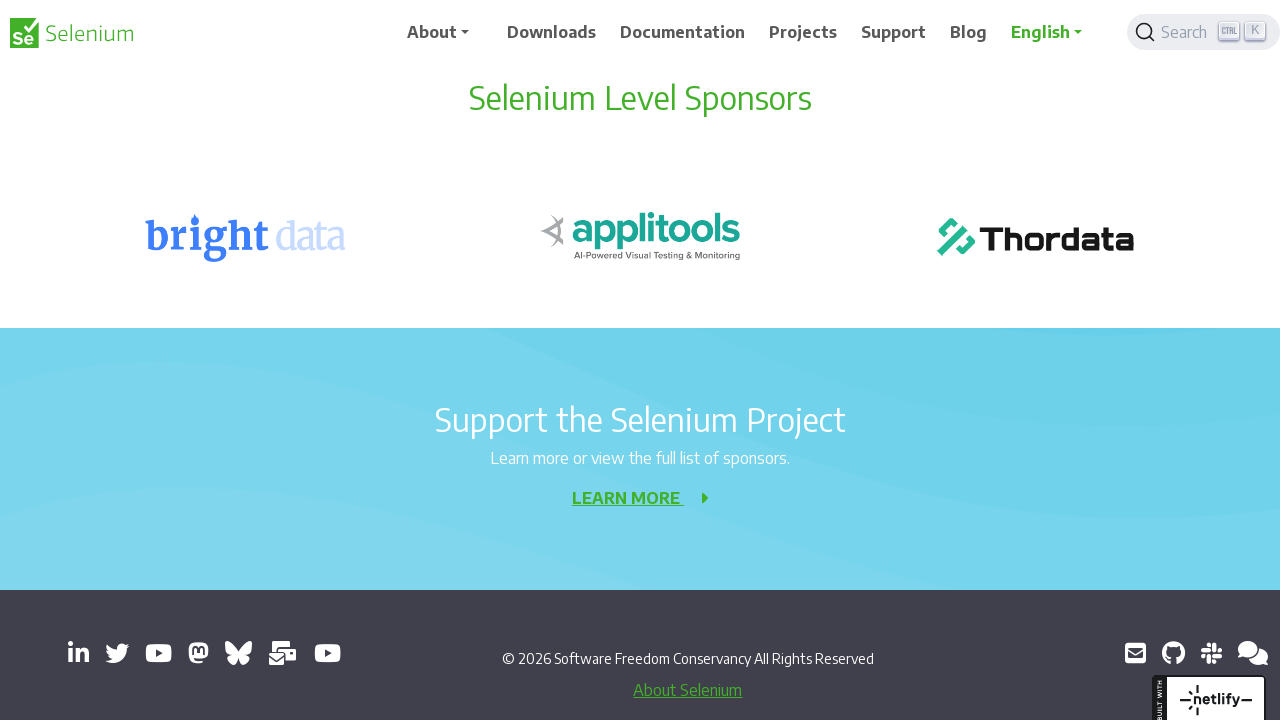

Pressed PageDown to navigate context menu (iteration 9/10)
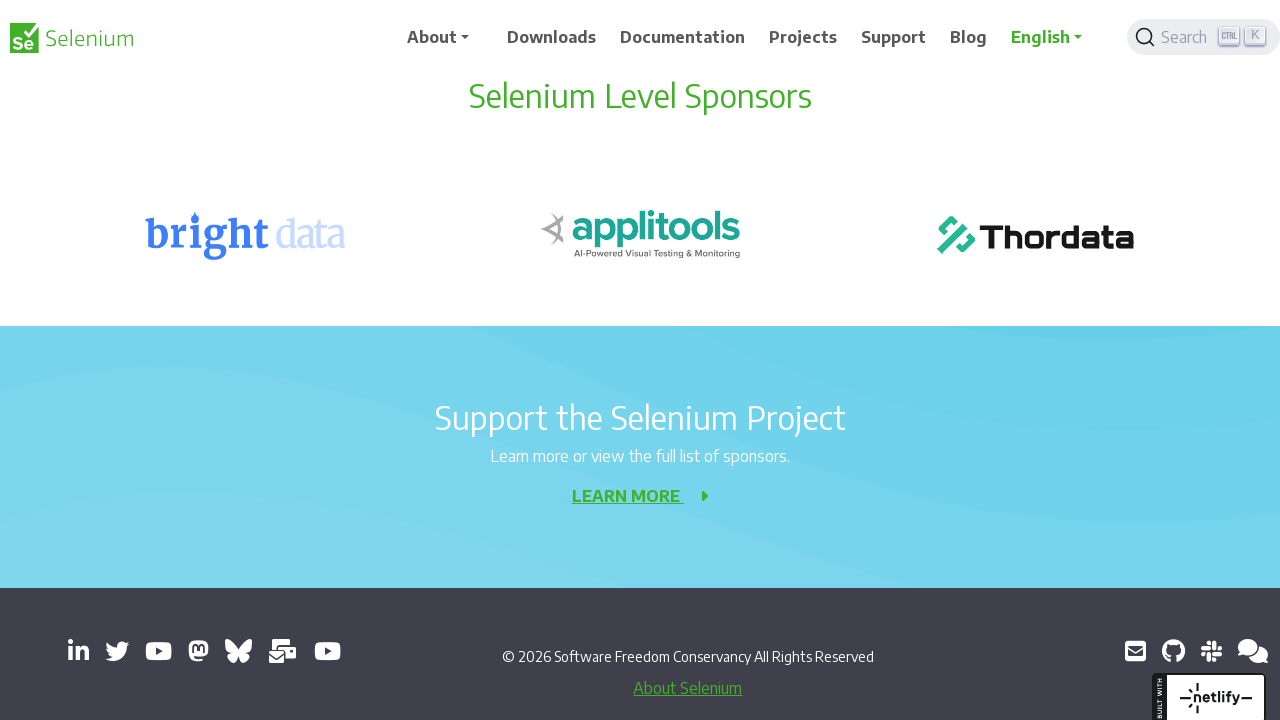

Waited 1000ms for context menu update
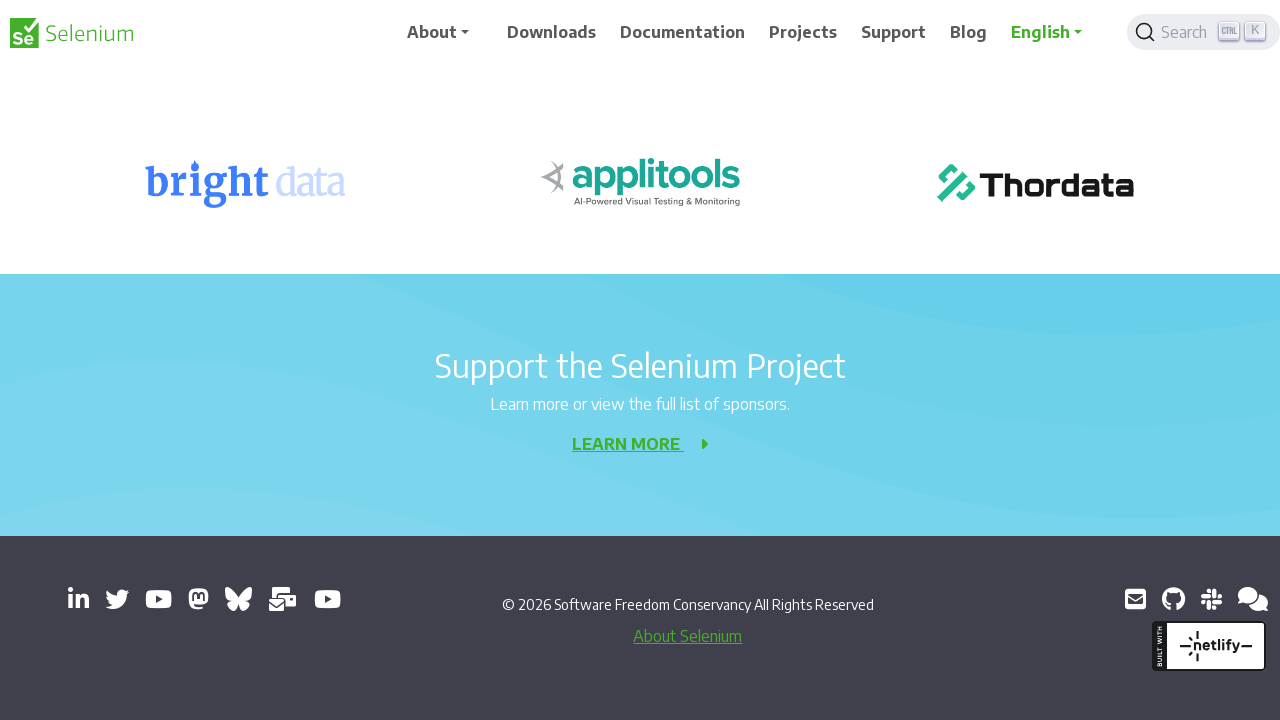

Pressed PageDown to navigate context menu (iteration 10/10)
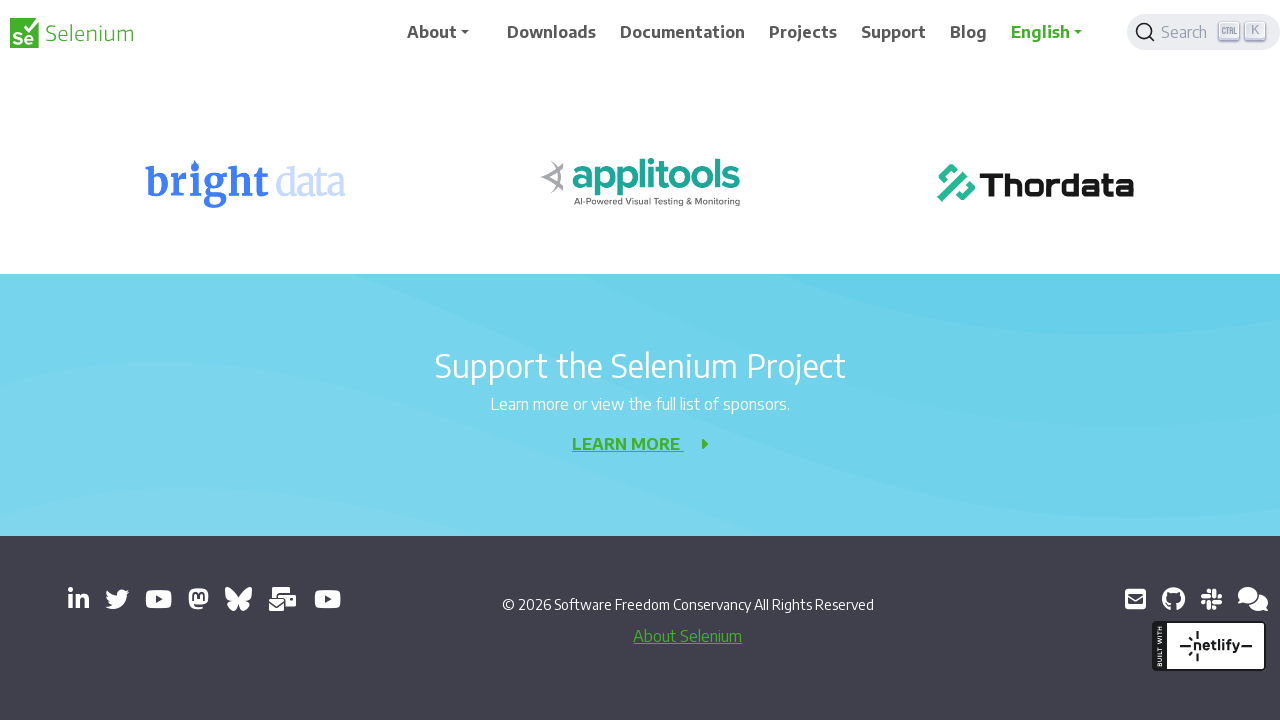

Waited 1000ms for context menu update
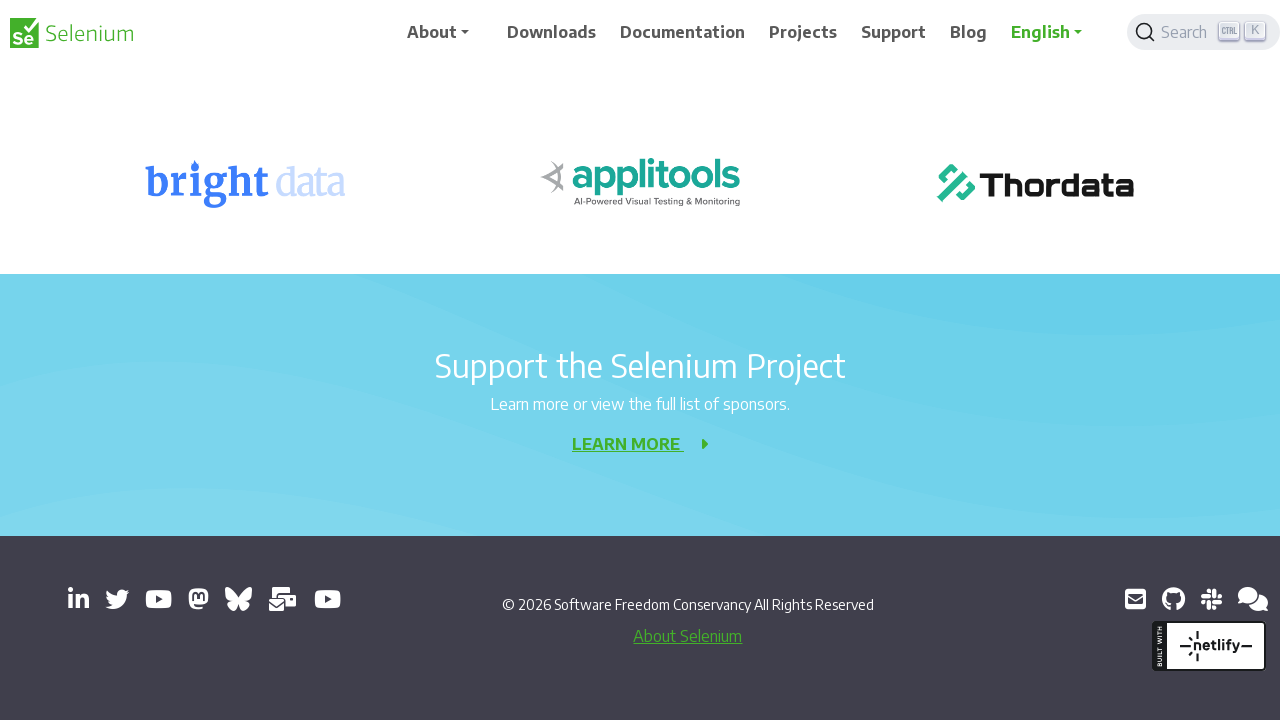

Pressed Enter to select the highlighted context menu item
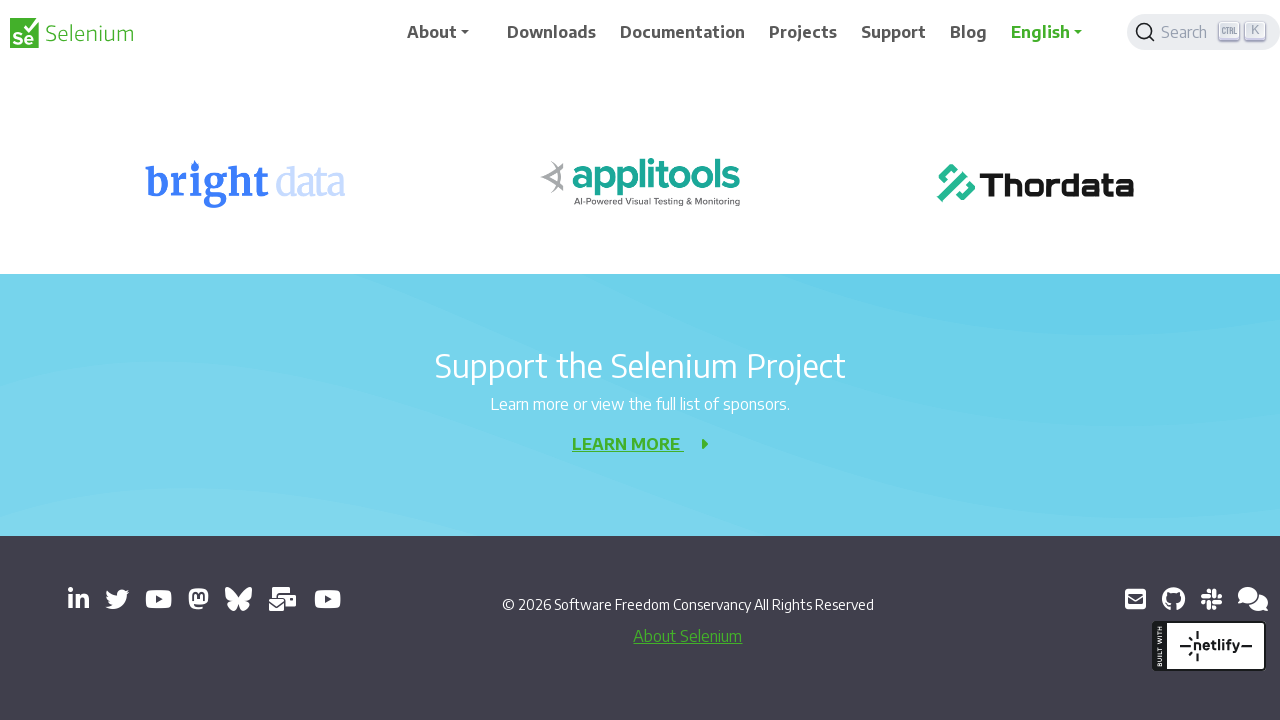

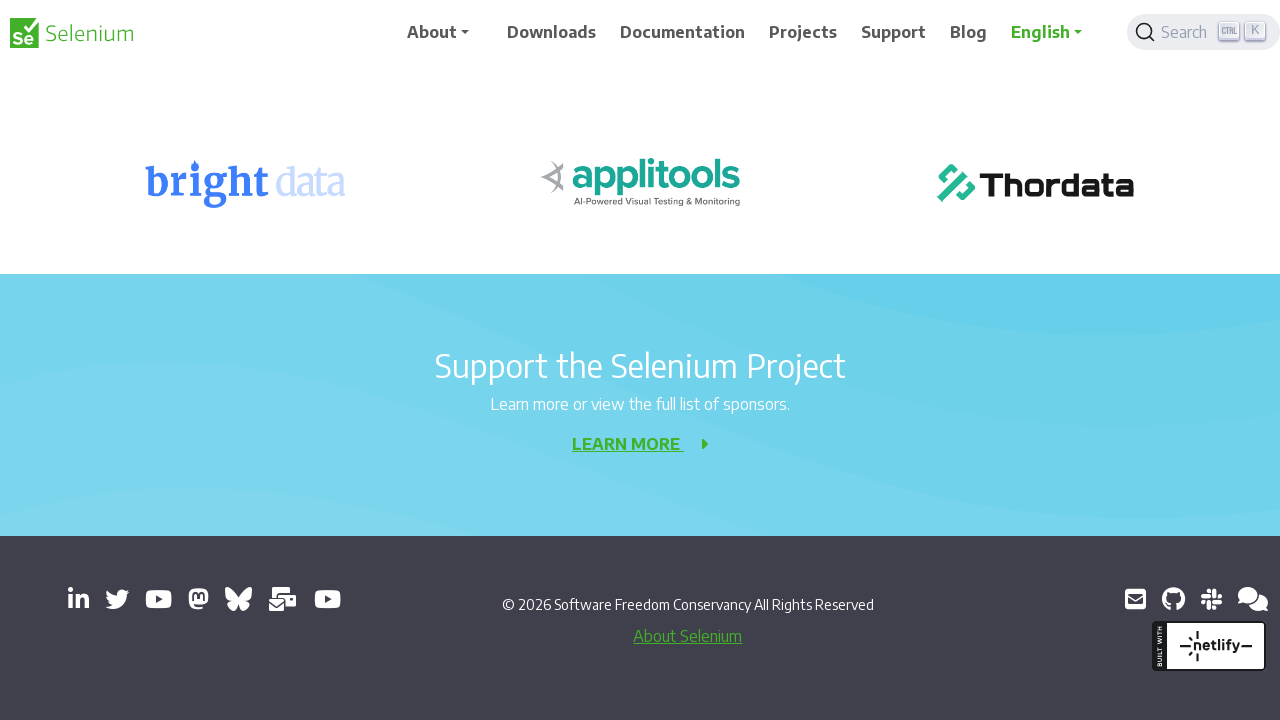